Tests alert handling on a practice page by clicking a button that triggers an alert, accepting the alert, and then clicking a checkbox element

Starting URL: https://www.letskodeit.com/practice

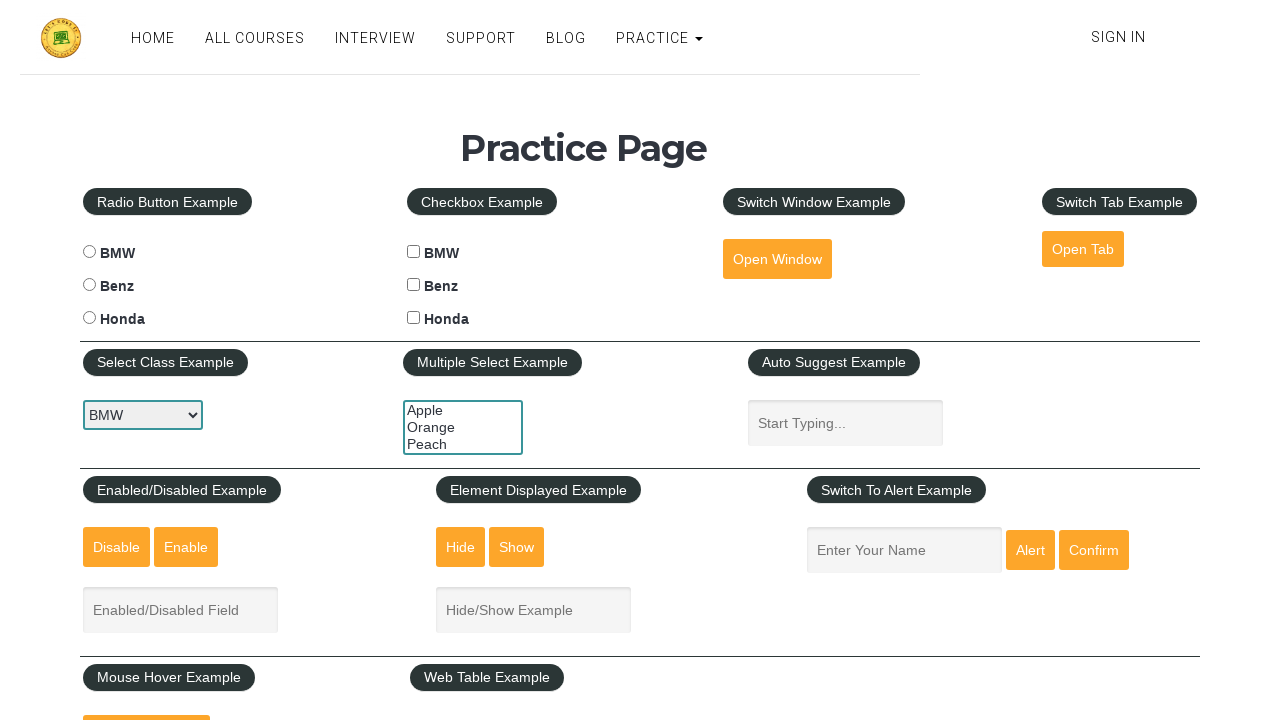

Clicked alert button to trigger alert at (1030, 550) on #alertbtn
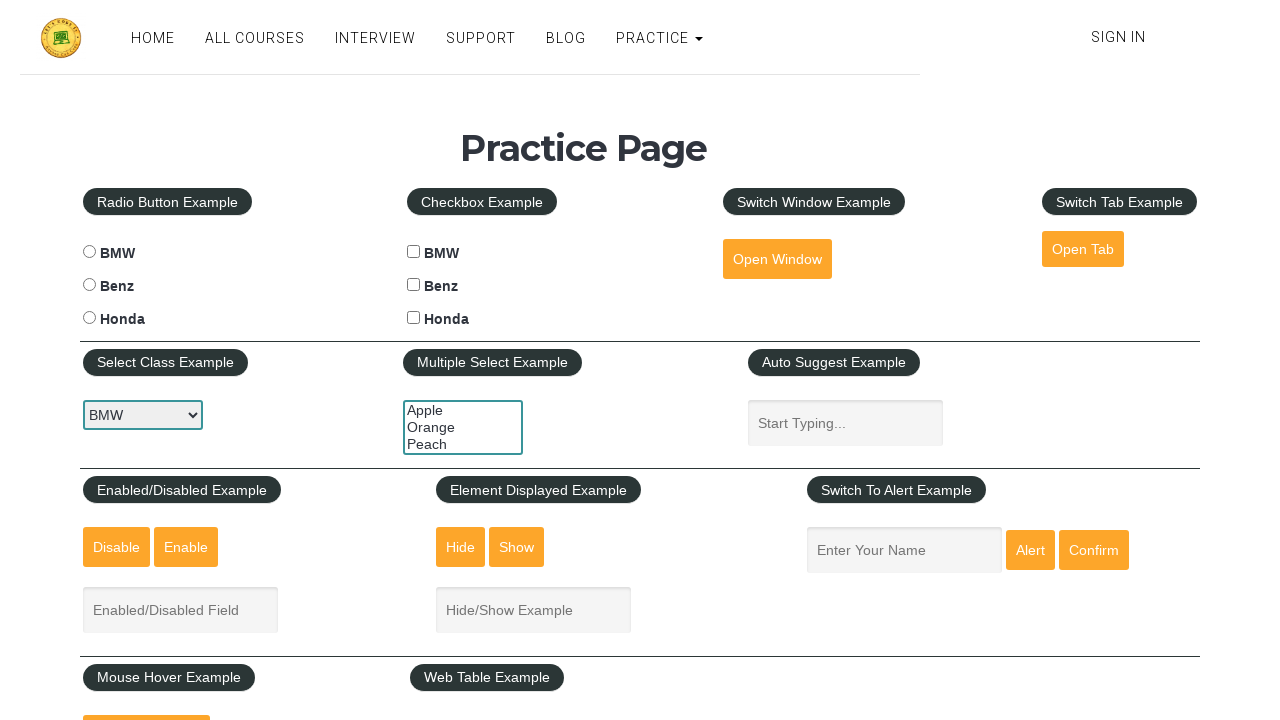

Set up dialog handler to accept alerts
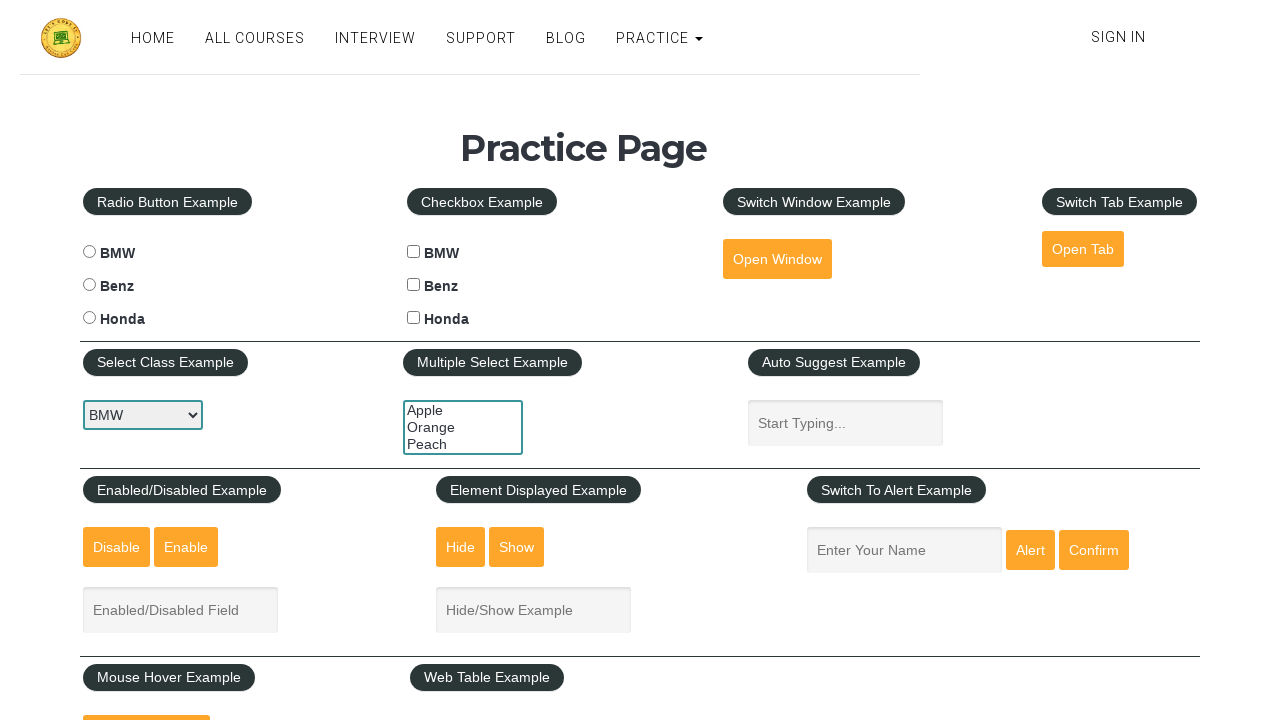

Waited 1000ms for alert to be processed
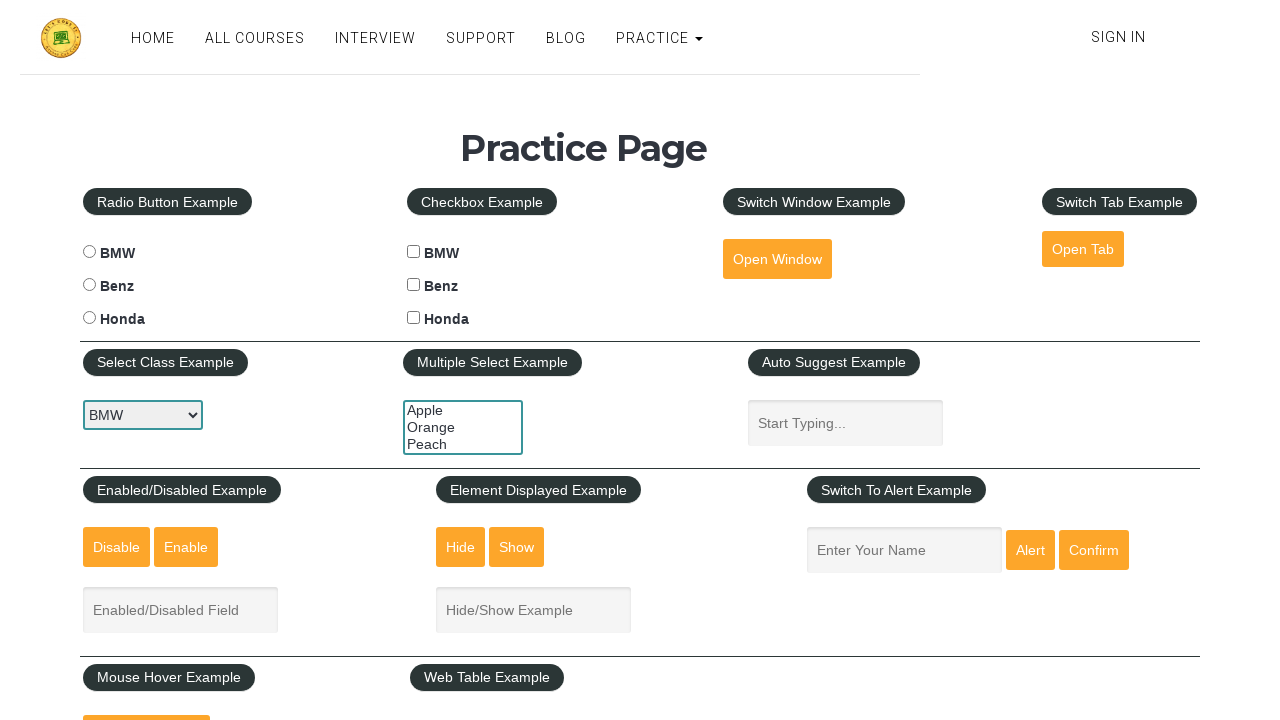

Clicked BMW checkbox element at (414, 252) on #bmwcheck
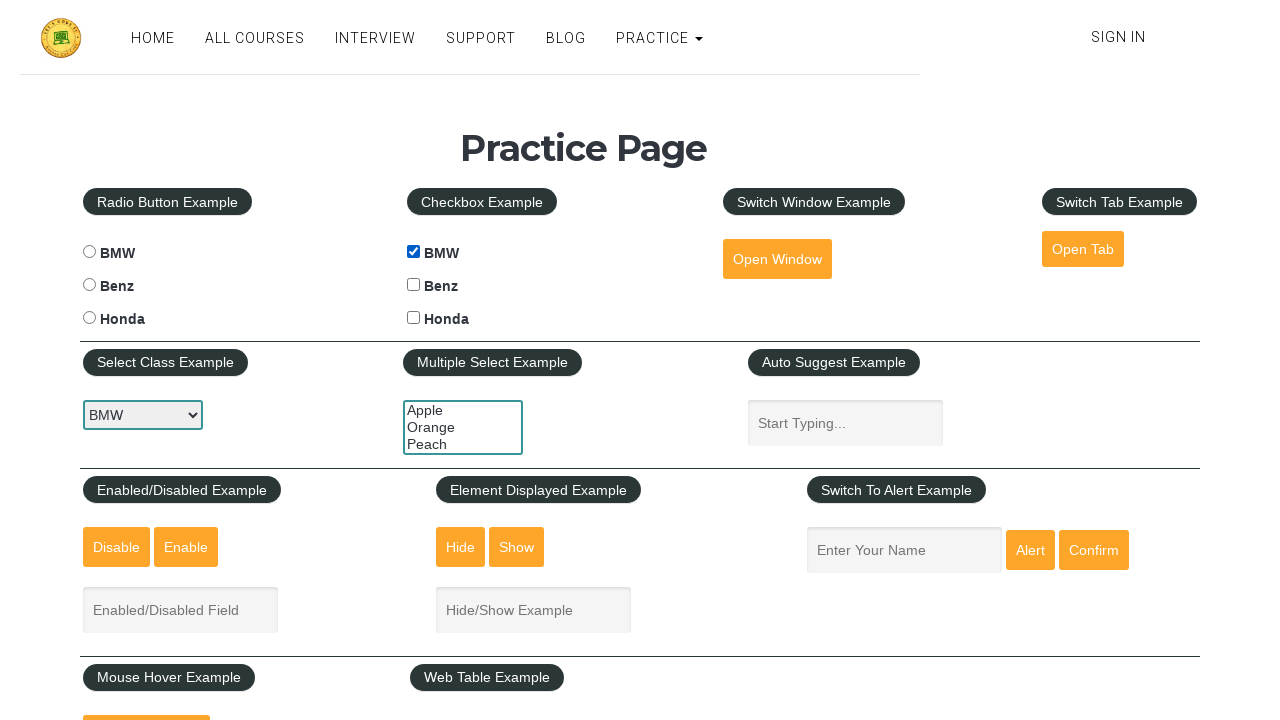

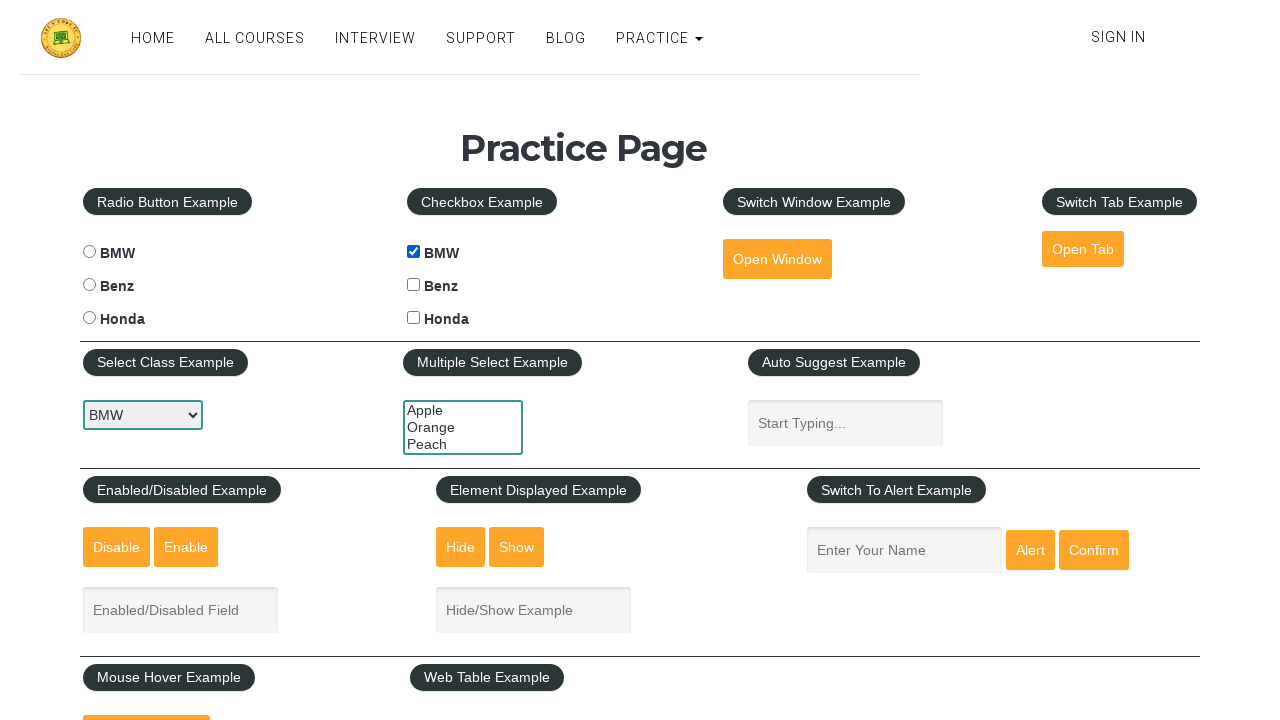